Tests the computer labs page by verifying that capacity numbers in specific paragraphs are non-negative

Starting URL: https://www.viser.edu.rs/stranica/racunarske-laboratorije

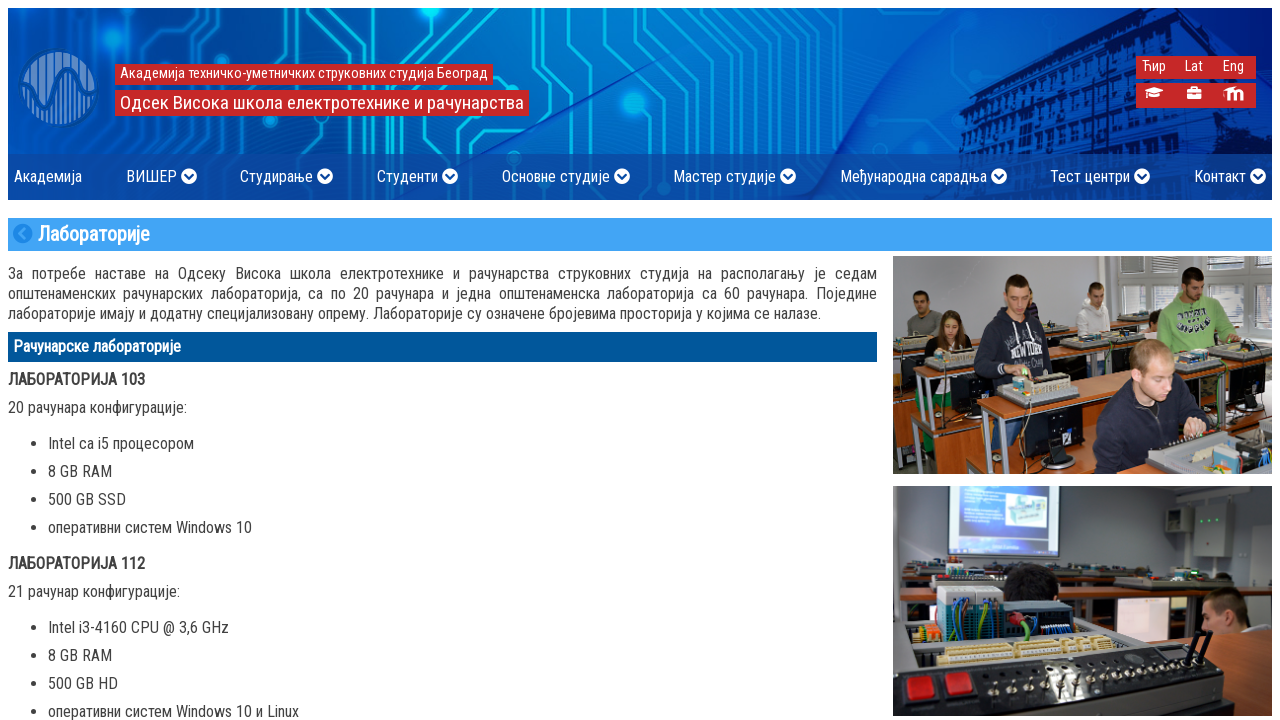

Waited for main content container to load on computer labs page
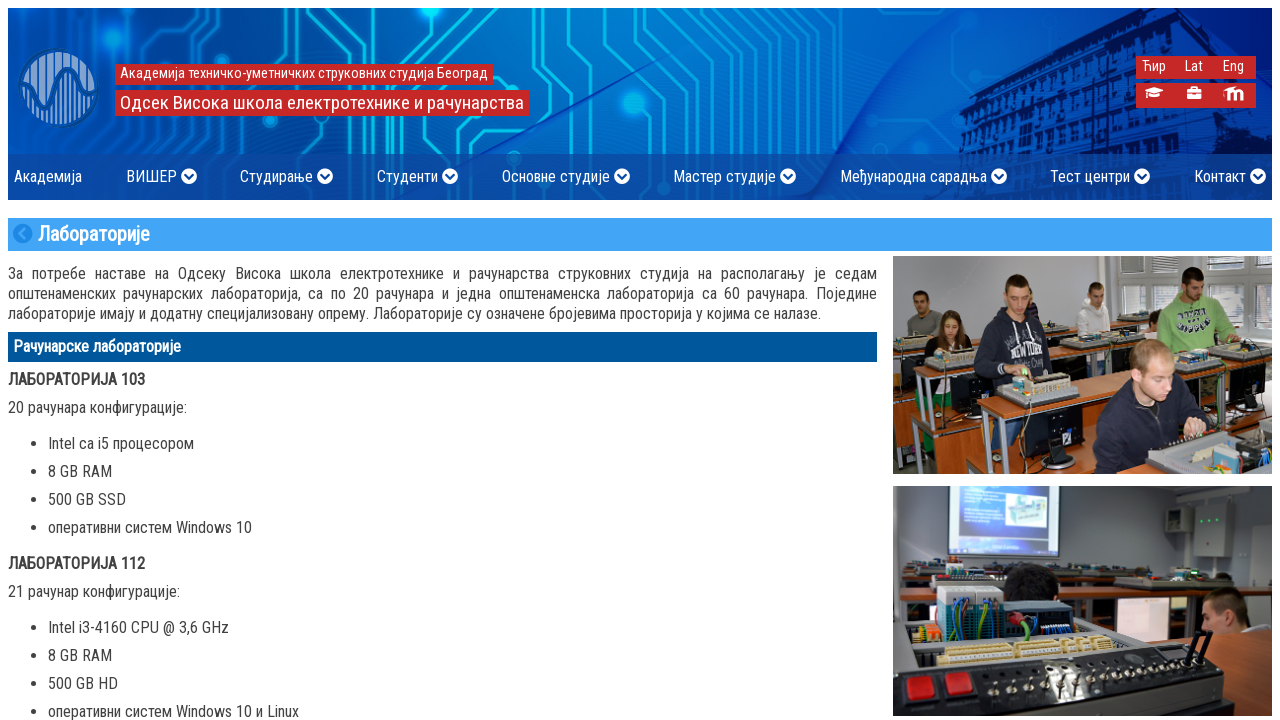

Located paragraph at index 4
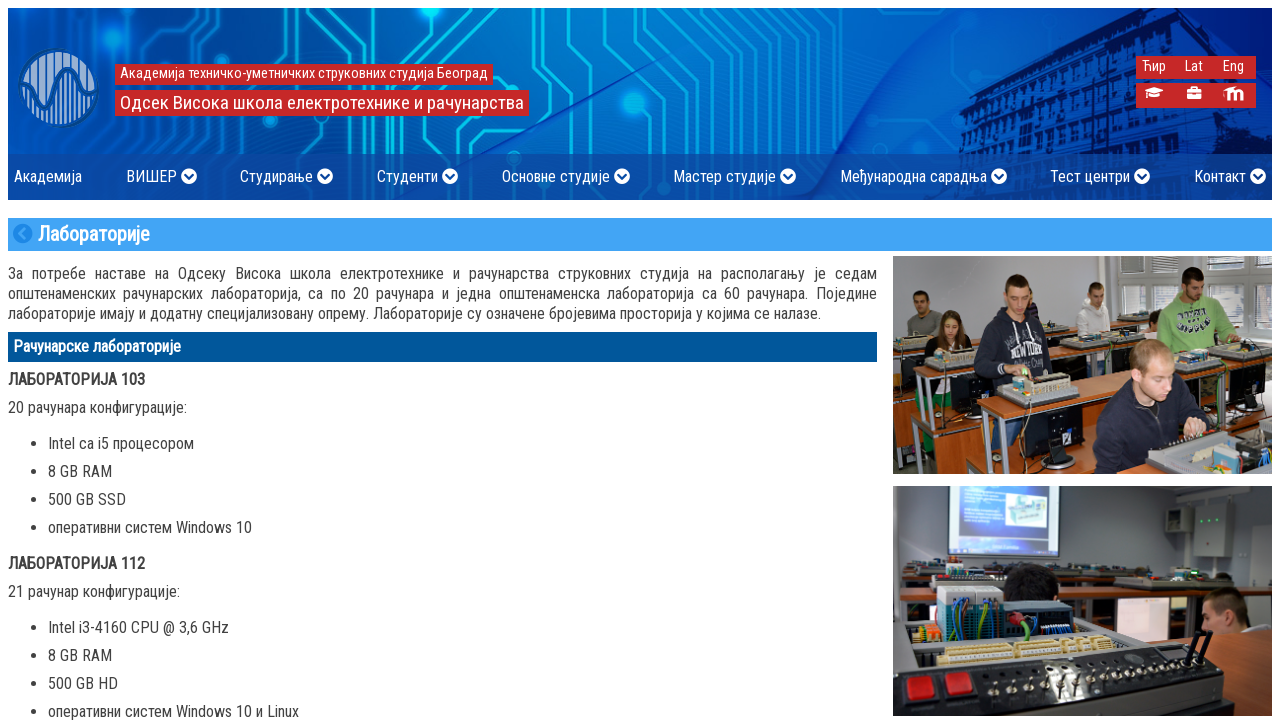

Extracted text content from paragraph 4: ' 20 рачунара конфигурације: '
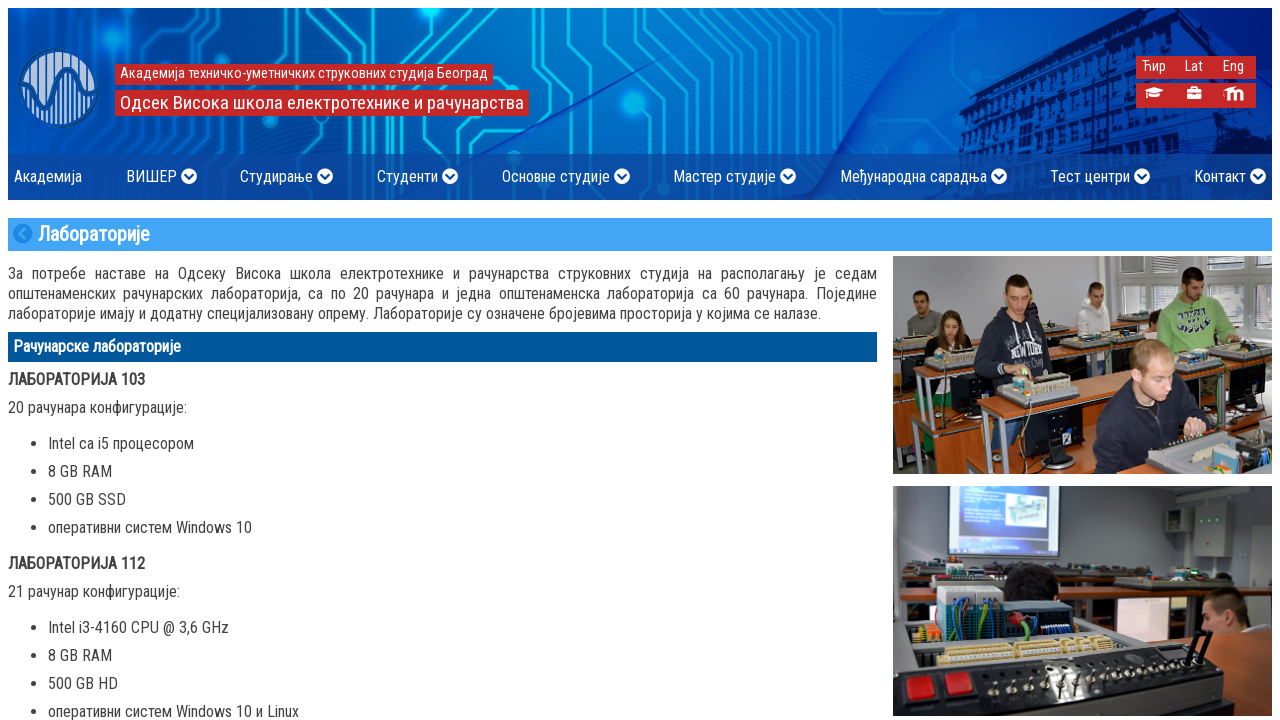

Located paragraph at index 8
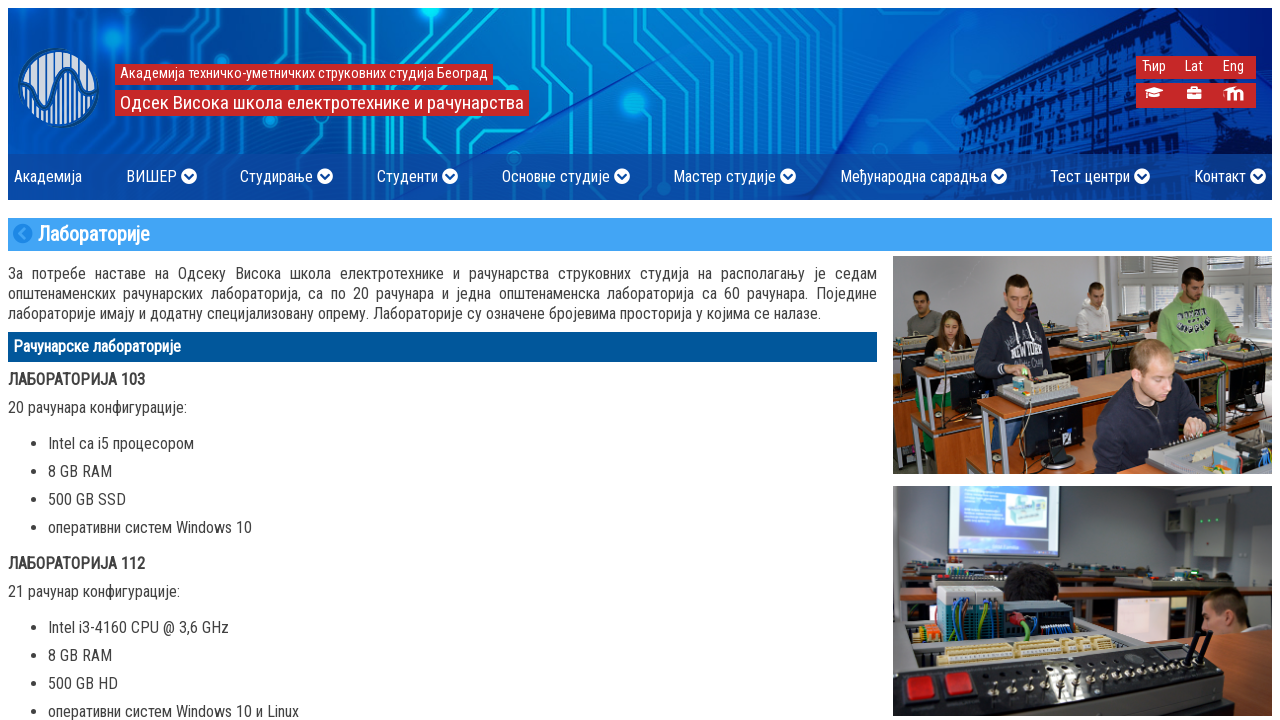

Extracted text content from paragraph 8: '
    21 рачунар конфигурације: '
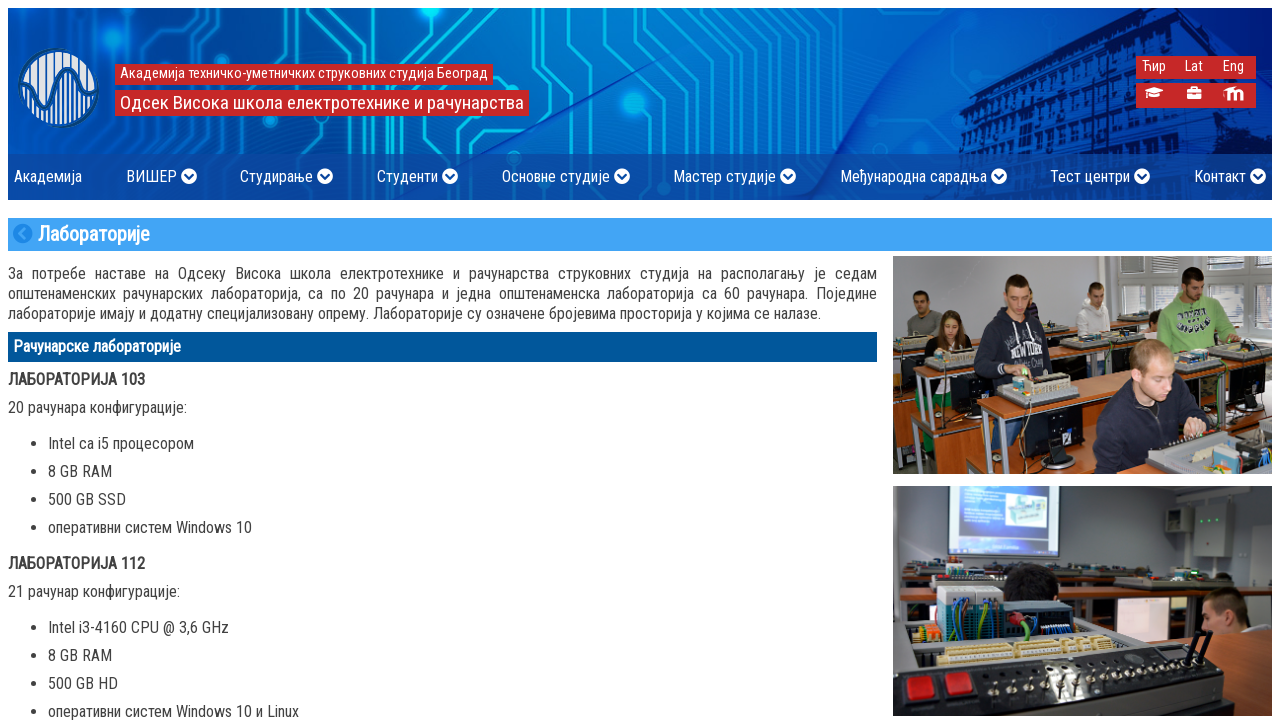

Located paragraph at index 11
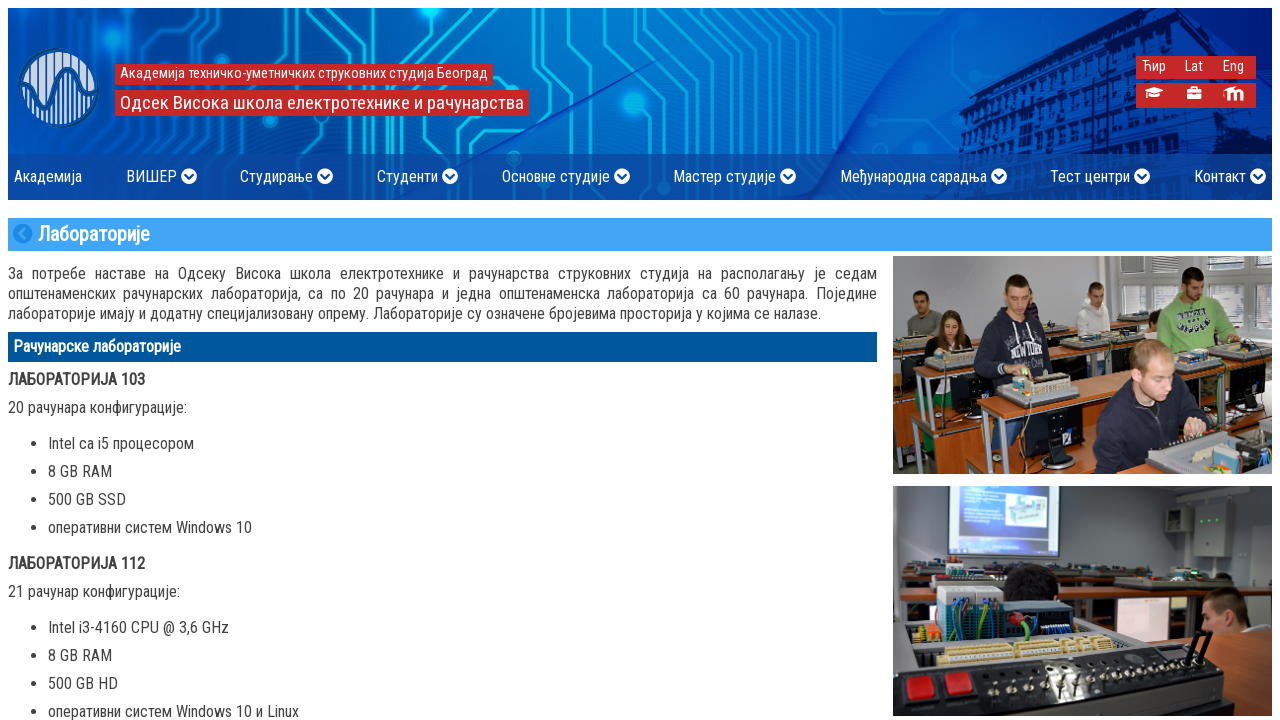

Extracted text content from paragraph 11: '21 рачунар конфигурације:'
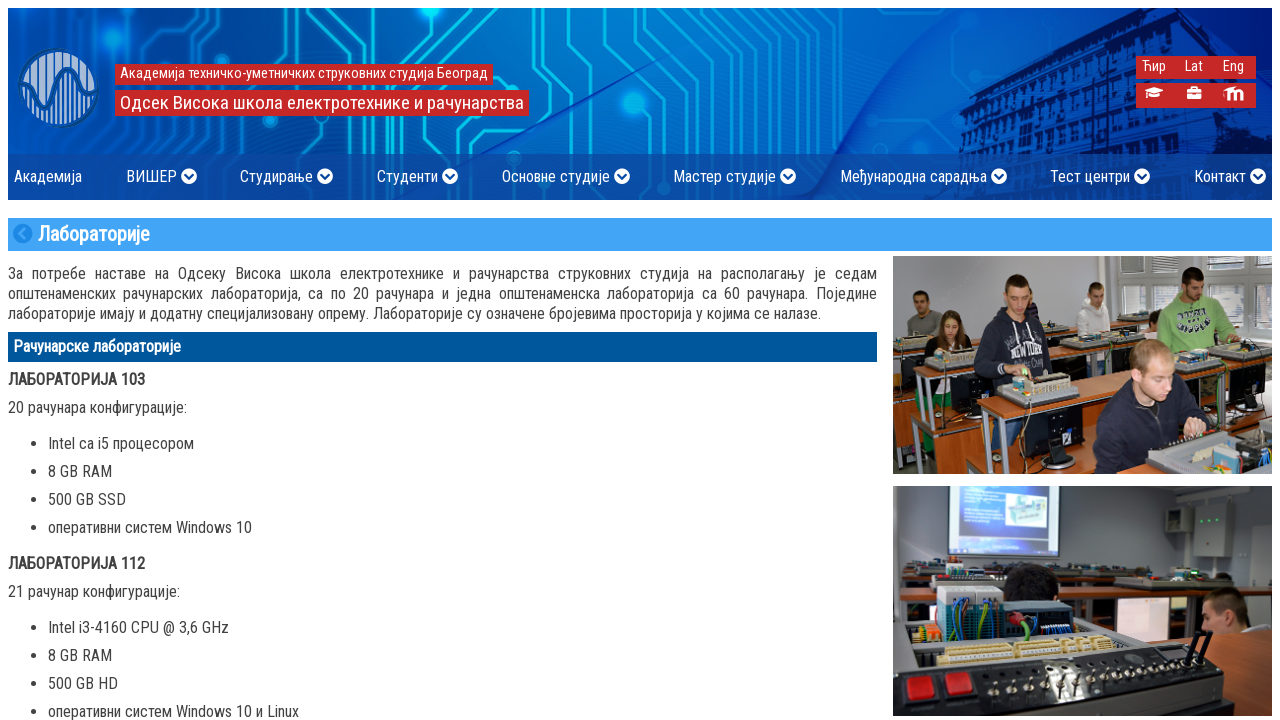

Located paragraph at index 14
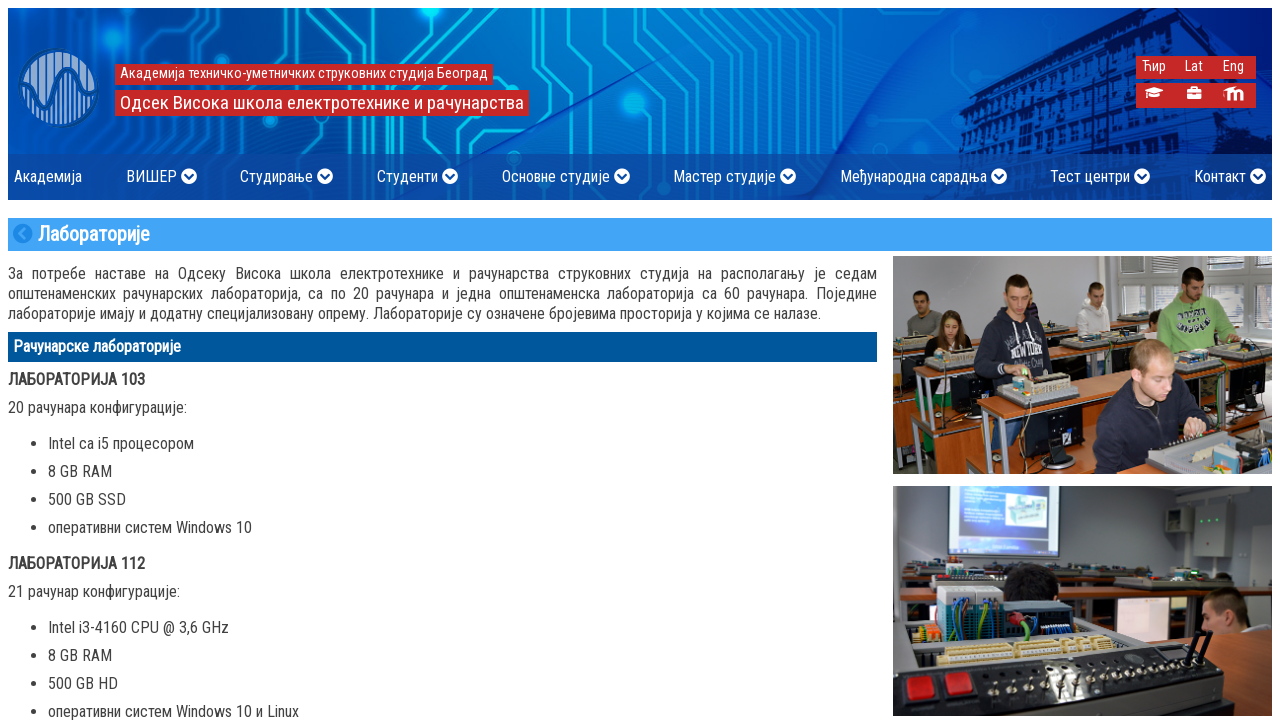

Extracted text content from paragraph 14: '21 рачунар конфигурације:'
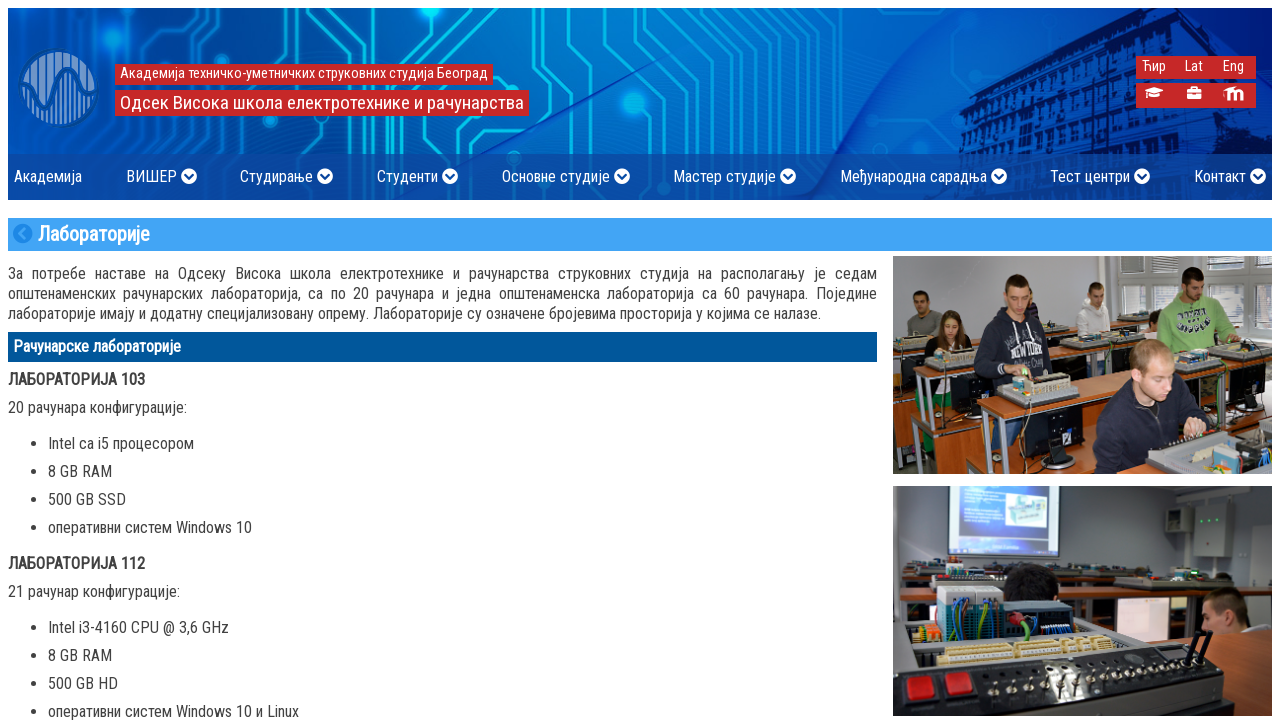

Located paragraph at index 18
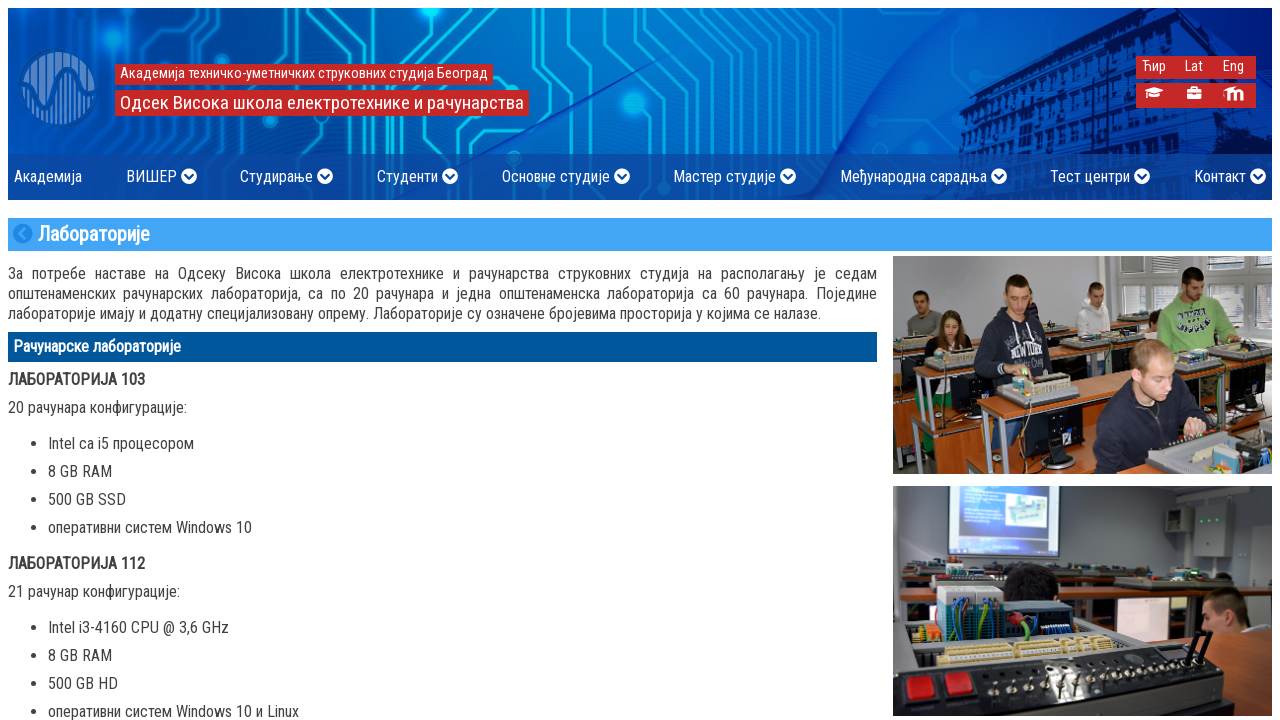

Extracted text content from paragraph 18: '20 рачунар конфигурације:'
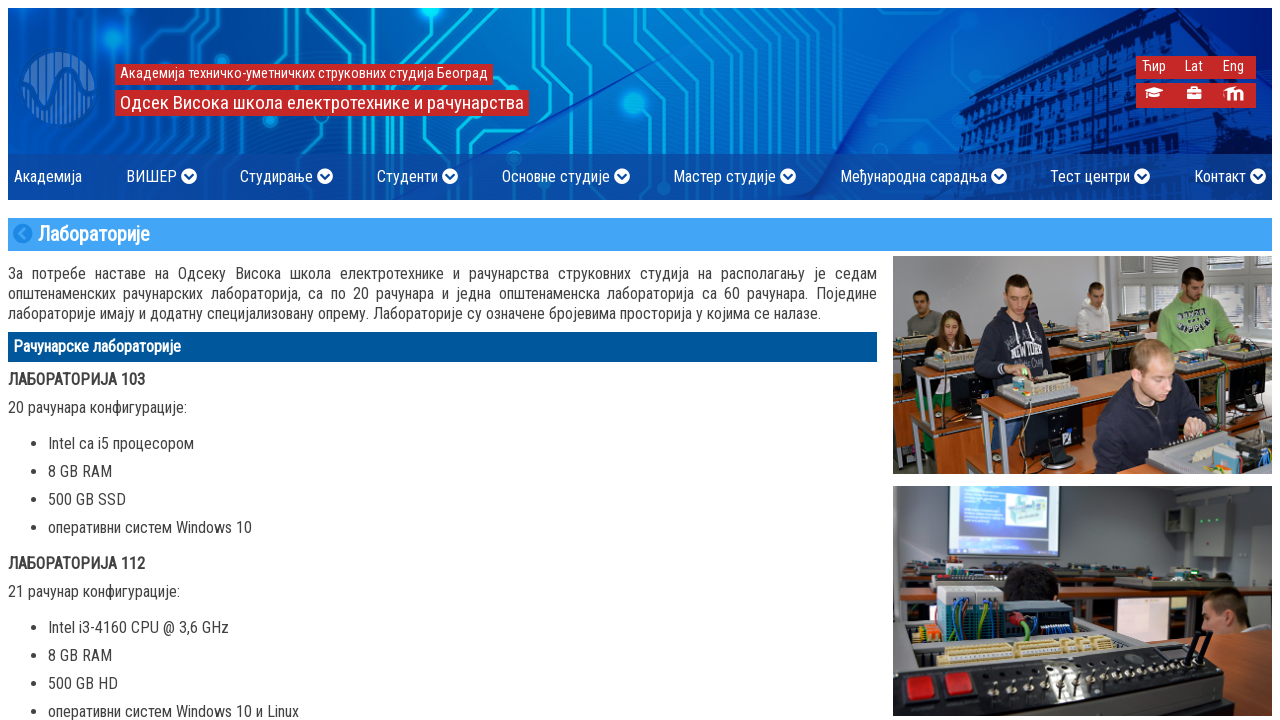

Located paragraph at index 21
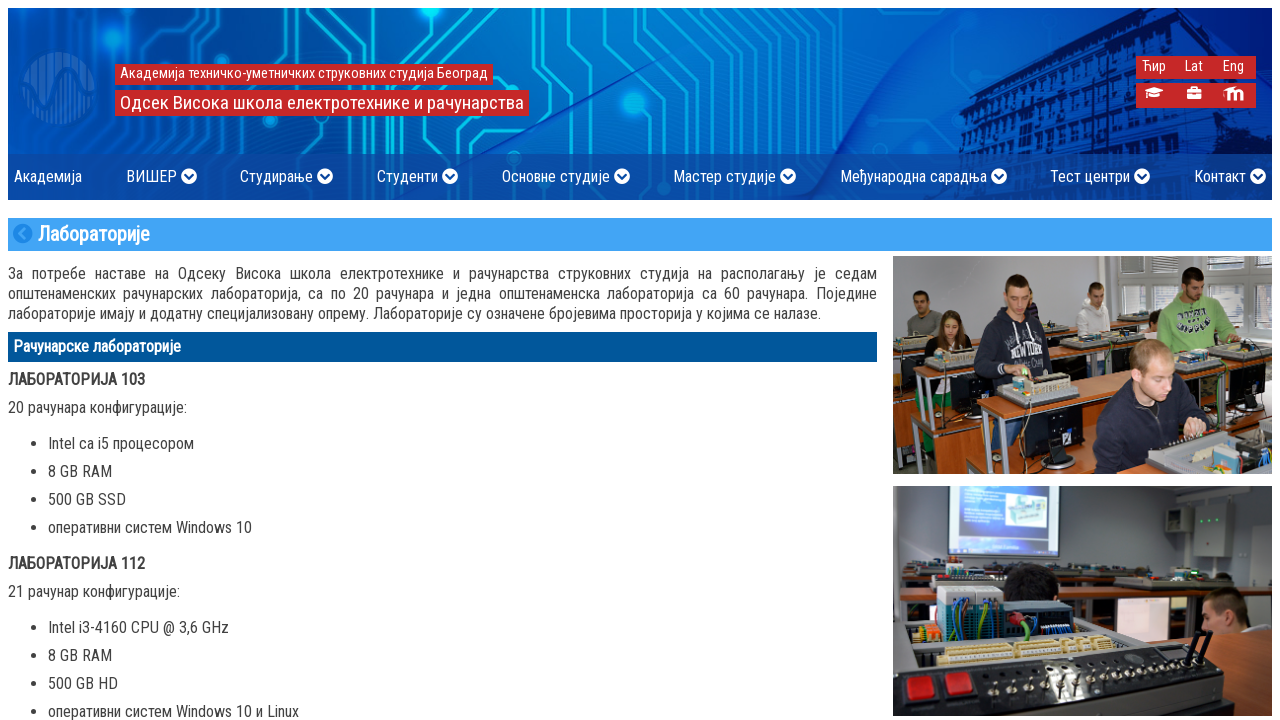

Extracted text content from paragraph 21: '20  рачунара конфигурације:'
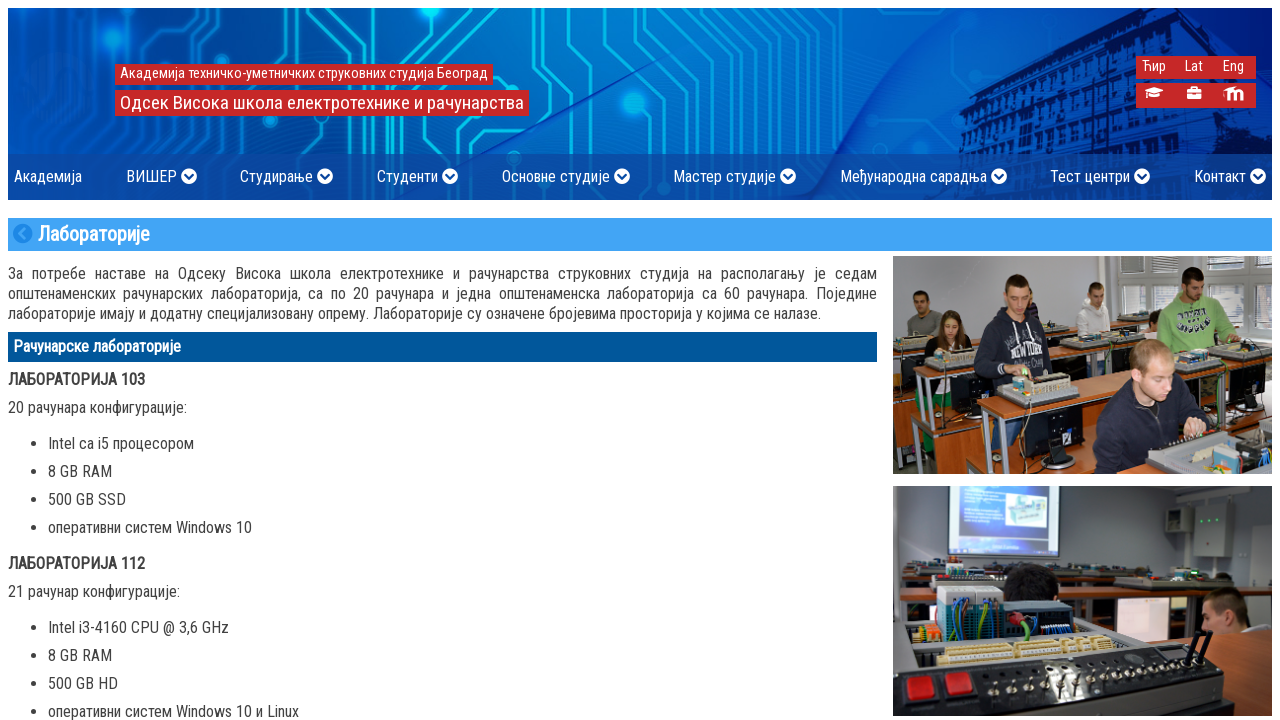

Located paragraph at index 24
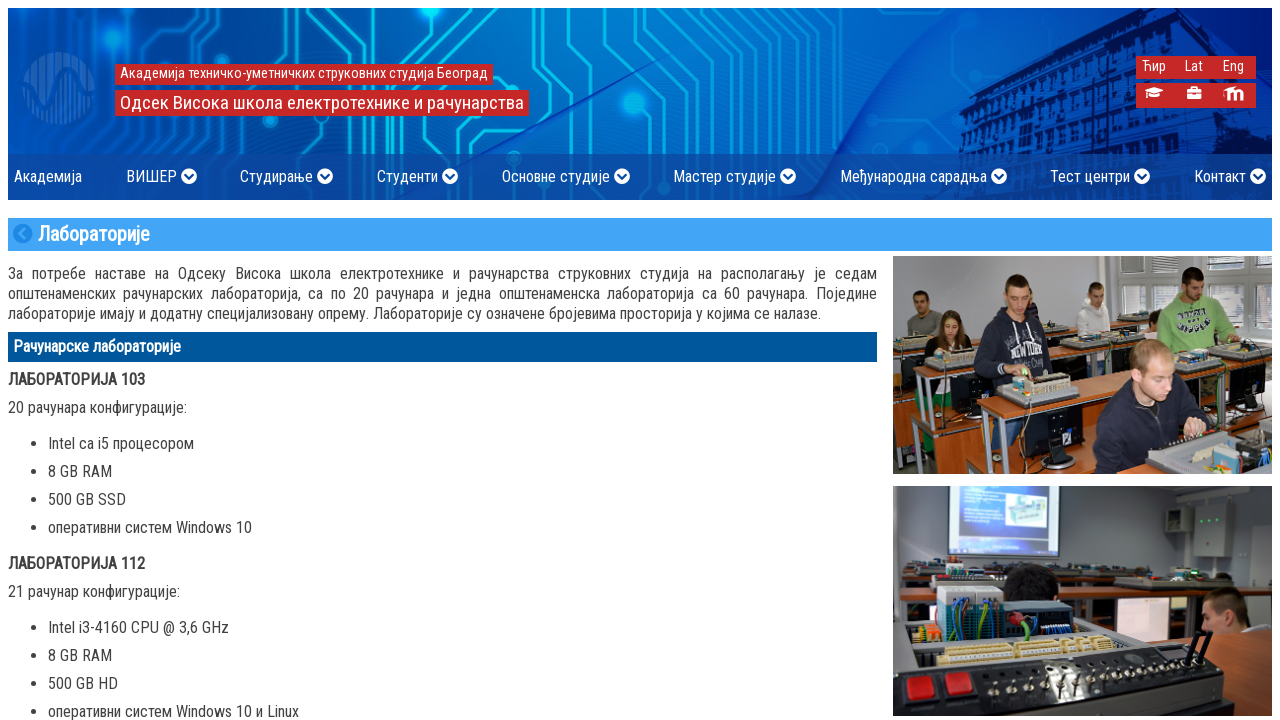

Extracted text content from paragraph 24: '21 рачунар конфигурације:'
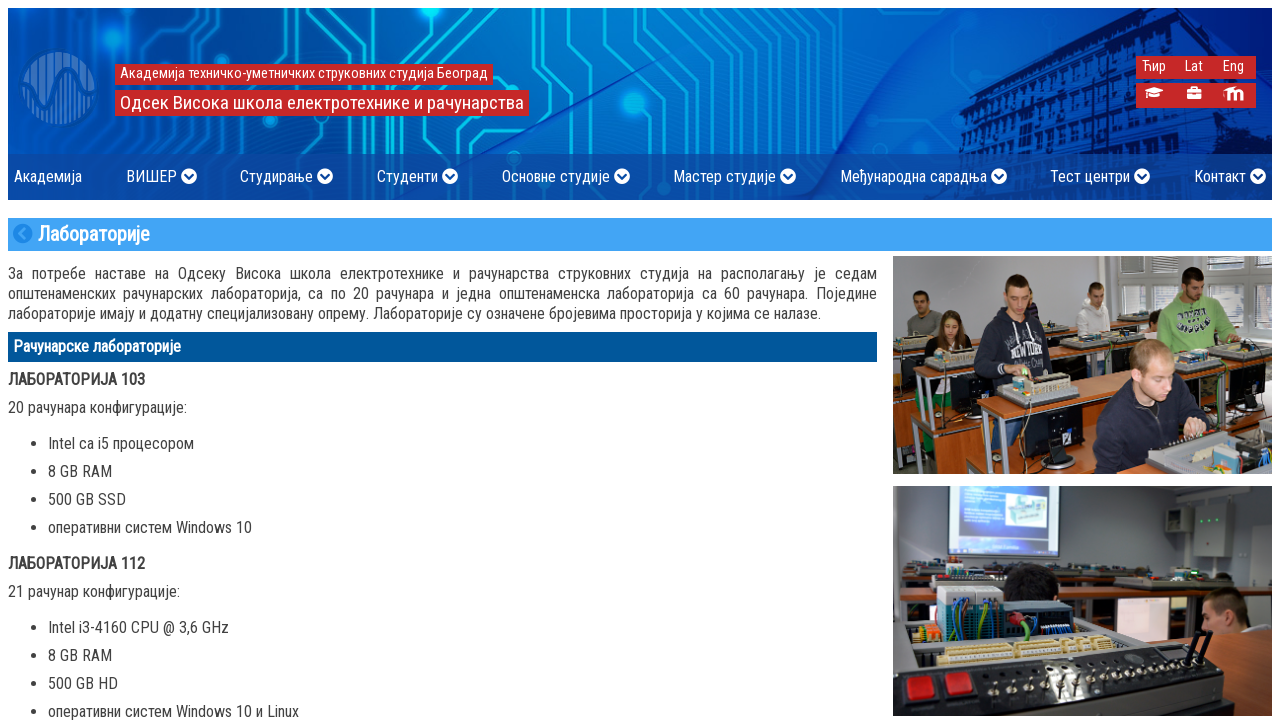

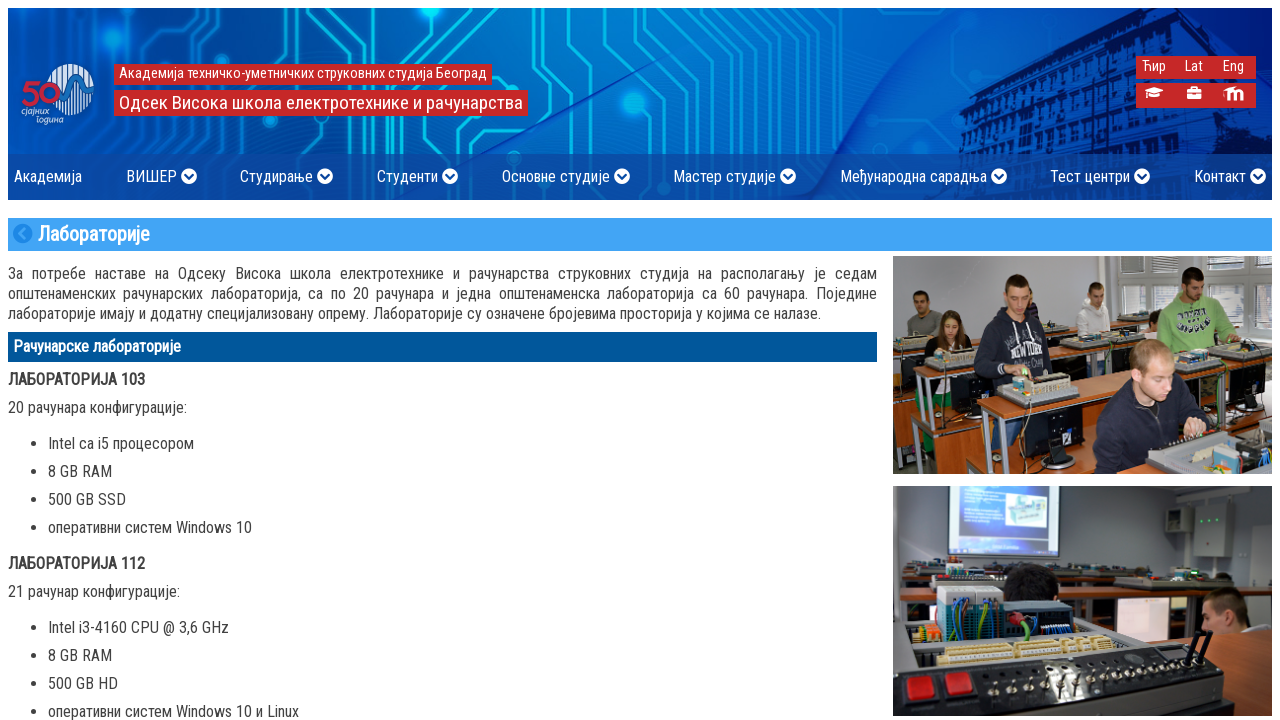